Navigates to RailYatri website and verifies that anchor/link elements are present on the page

Starting URL: https://www.railyatri.in/

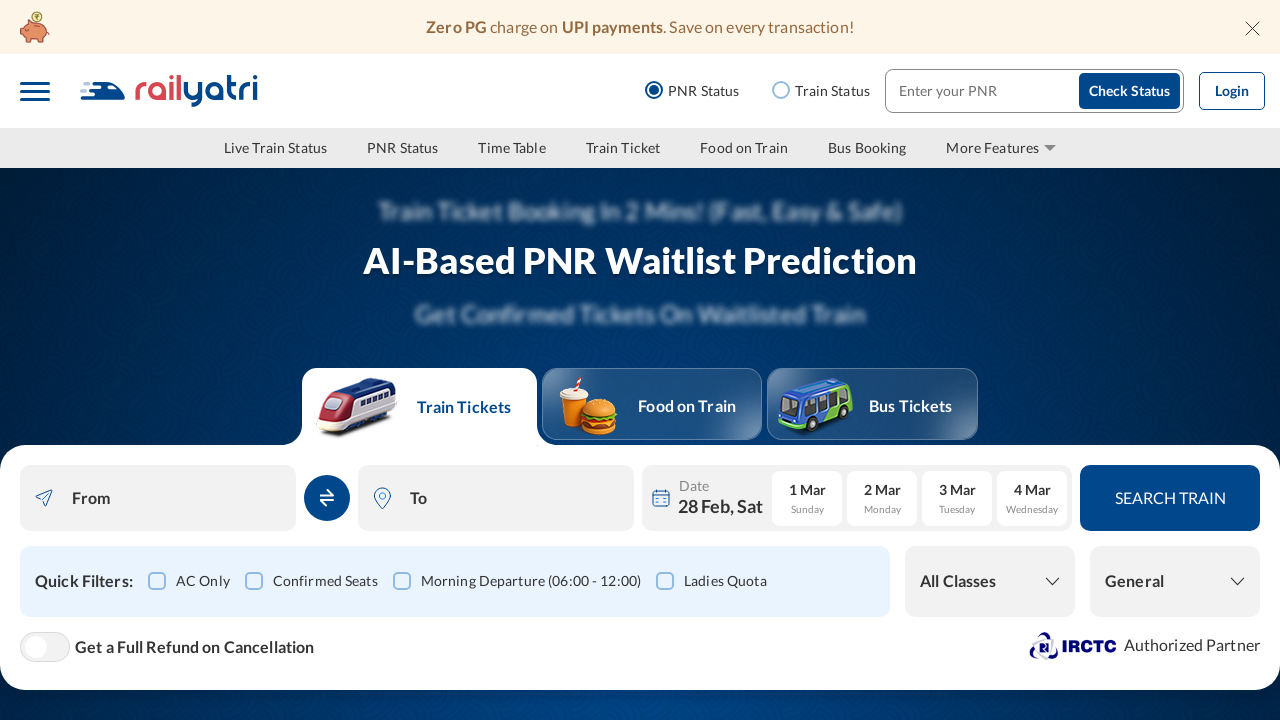

Waited for anchor elements to load on RailYatri website
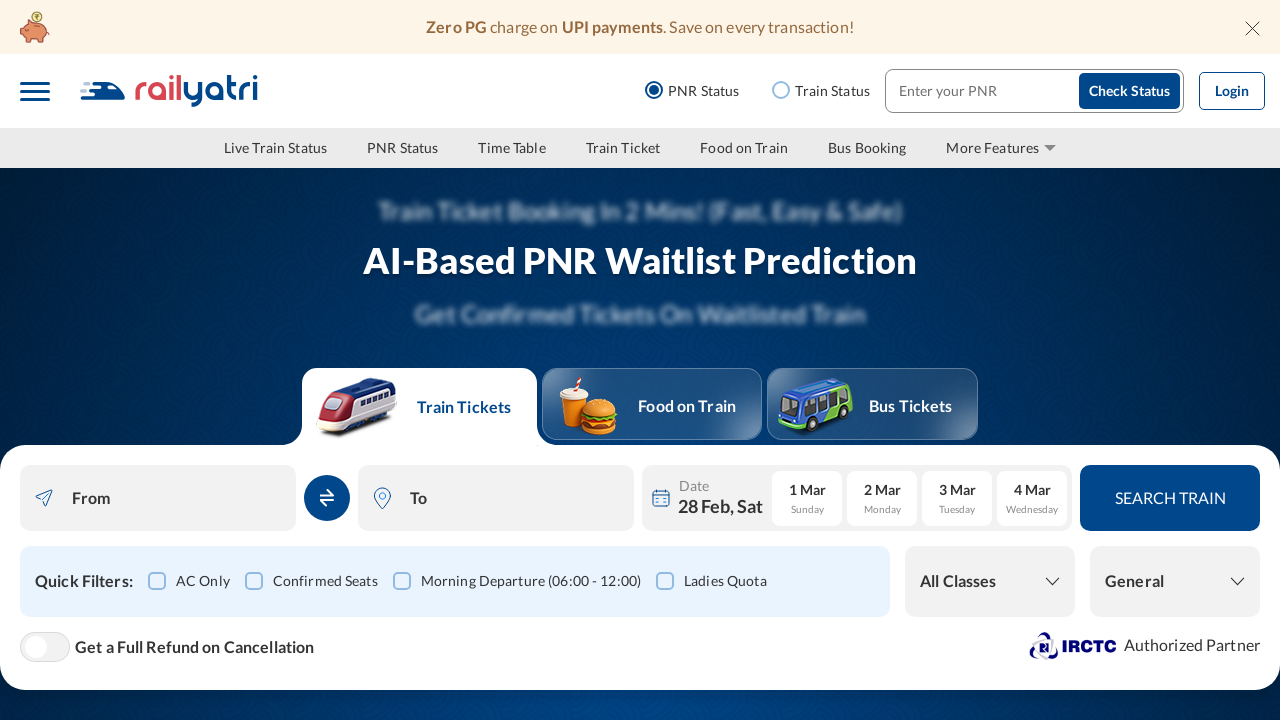

Located all anchor/link elements on the page
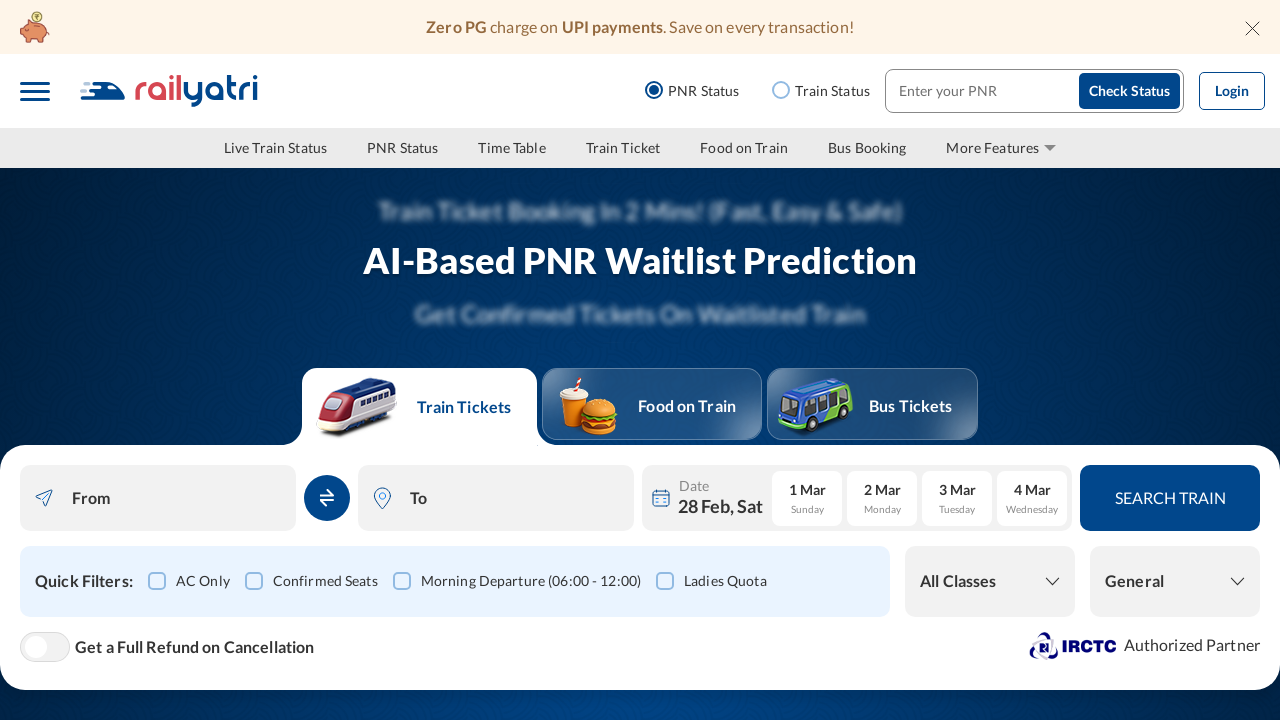

Verified that anchor elements are present on the page
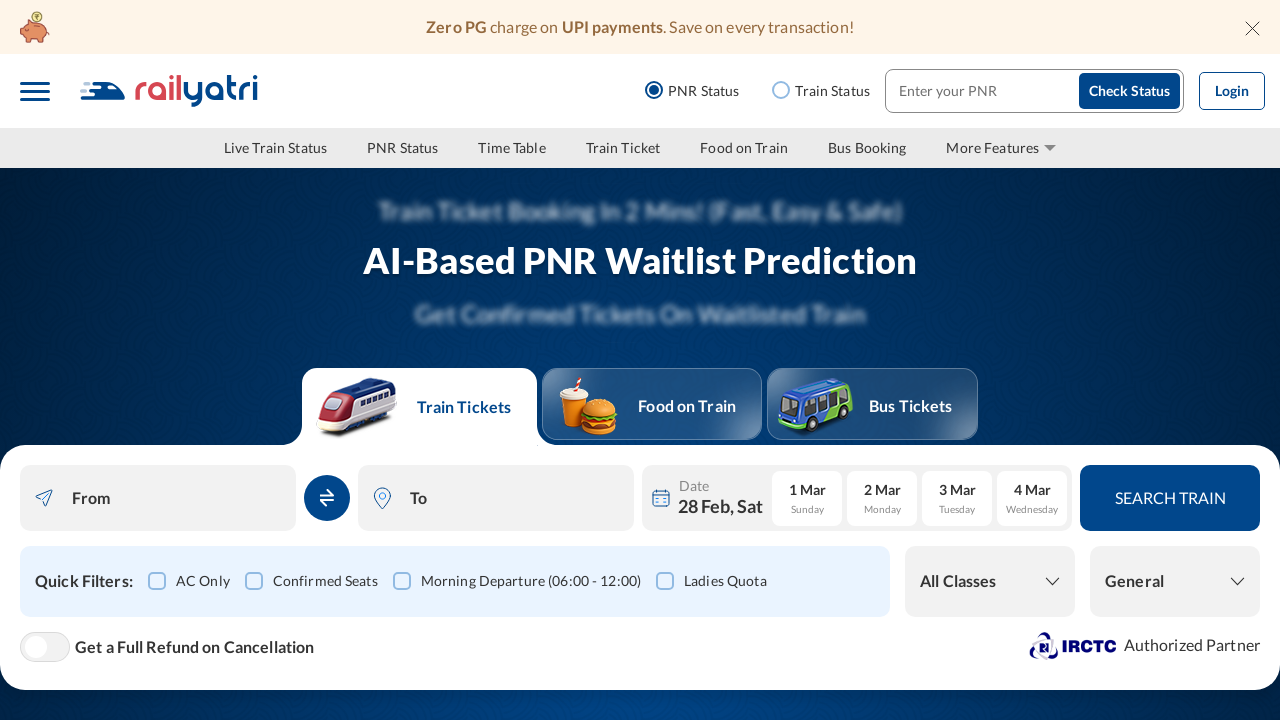

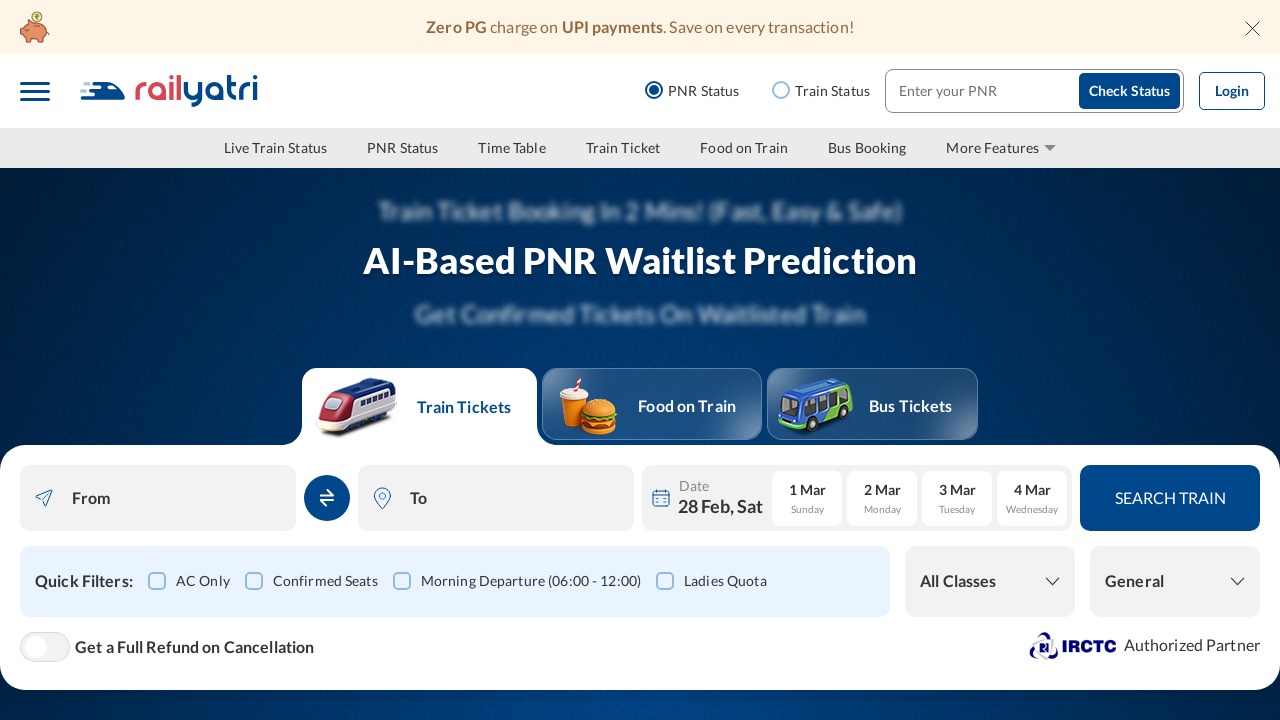